Tests JavaScript alert functionality by entering a name in a text field, clicking an alert button, and accepting the alert dialog that appears.

Starting URL: https://rahulshettyacademy.com/AutomationPractice

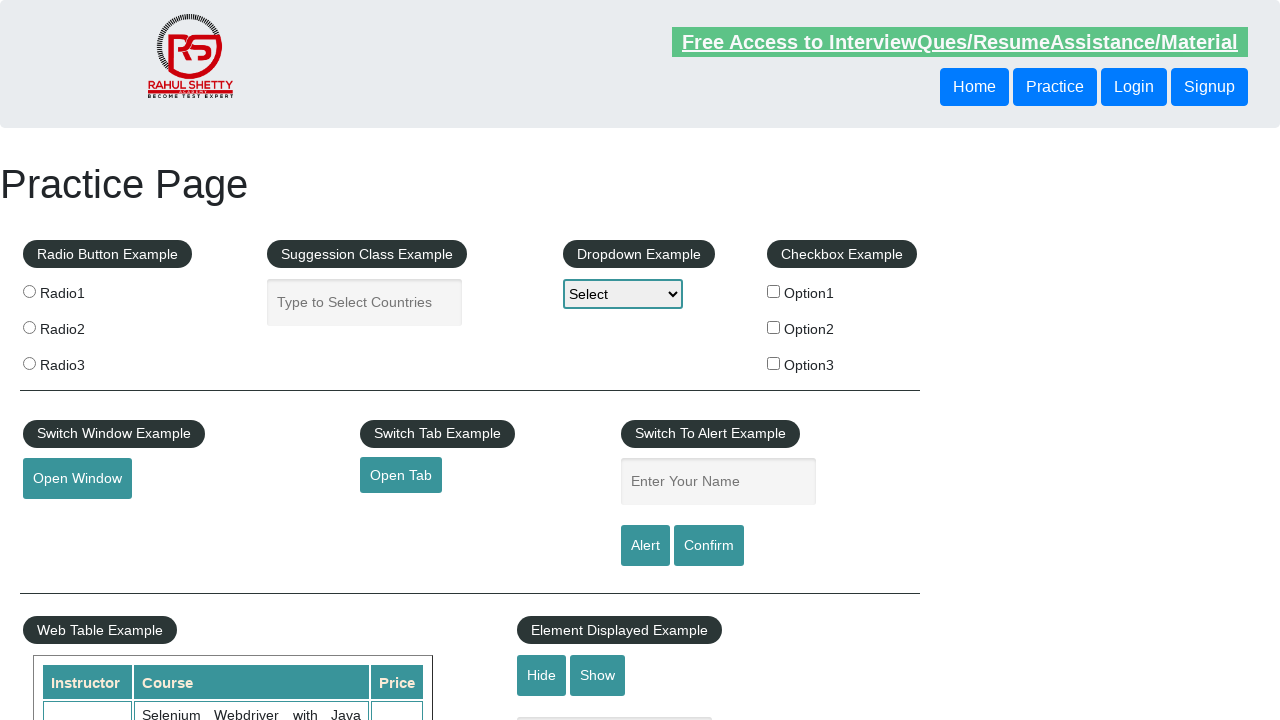

Navigated to automation practice website
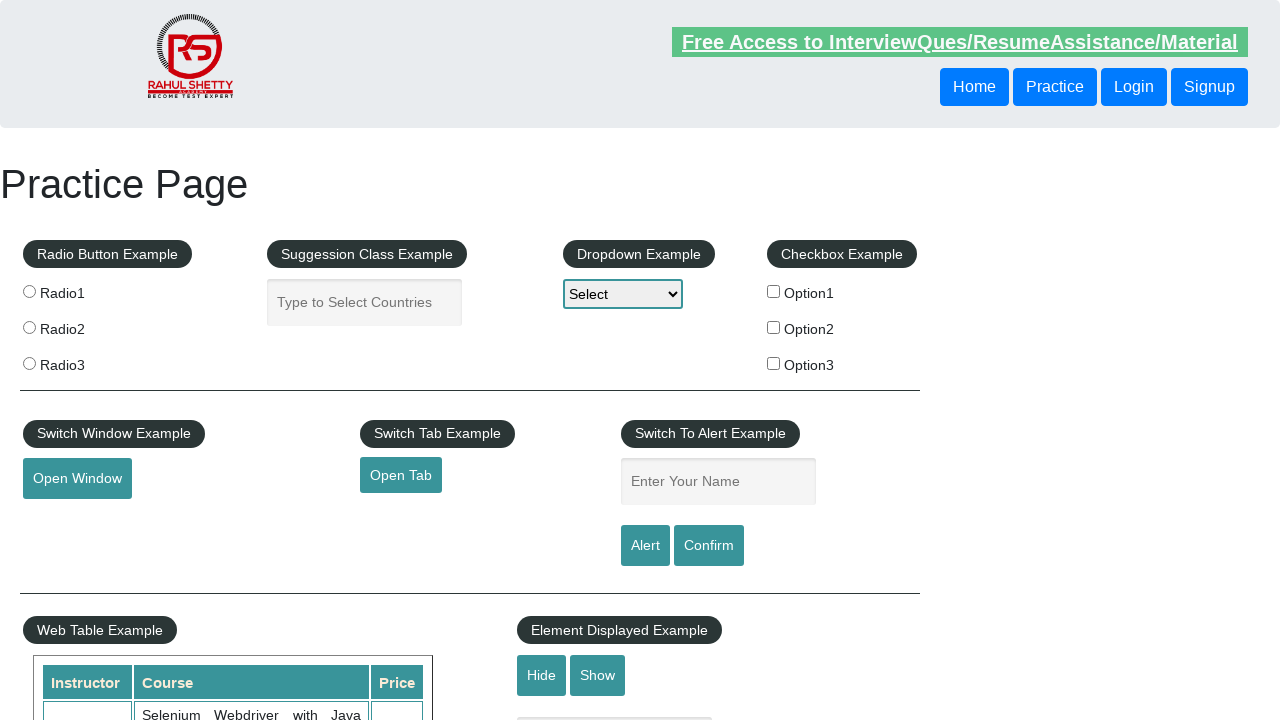

Filled name input field with 'Pallav' on input[name='enter-name']
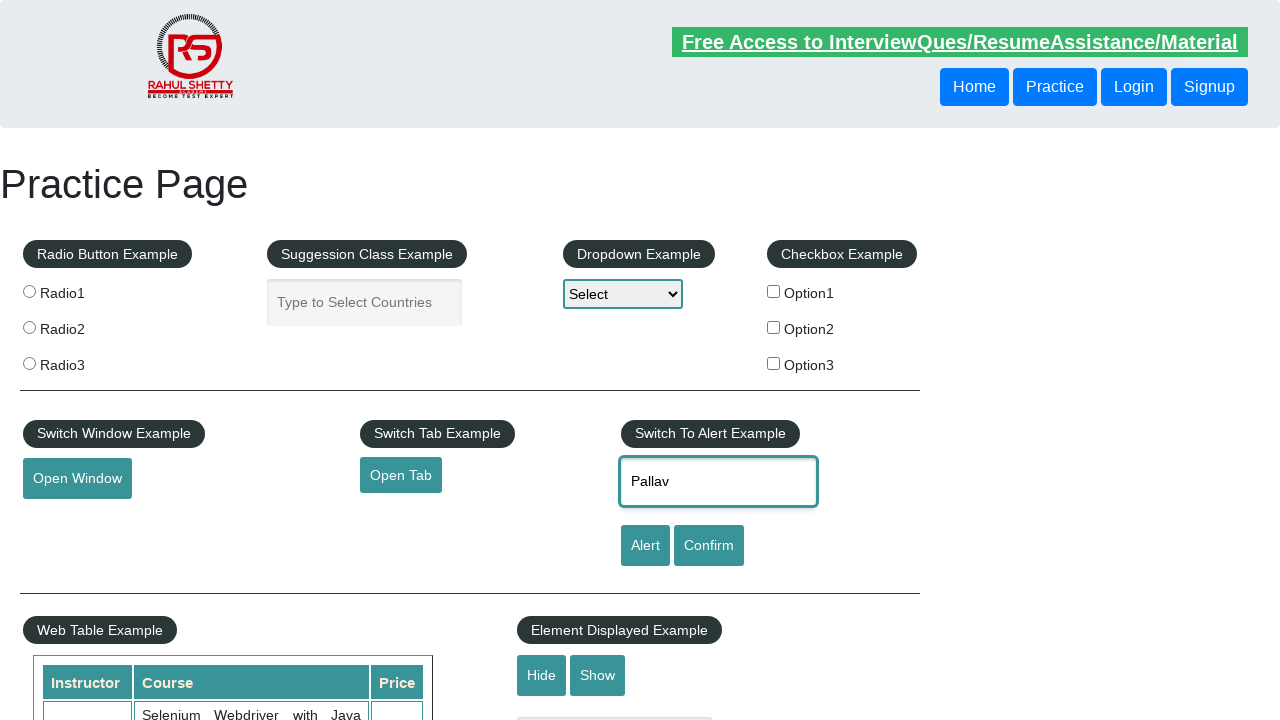

Clicked alert button to trigger JavaScript alert at (645, 546) on #alertbtn
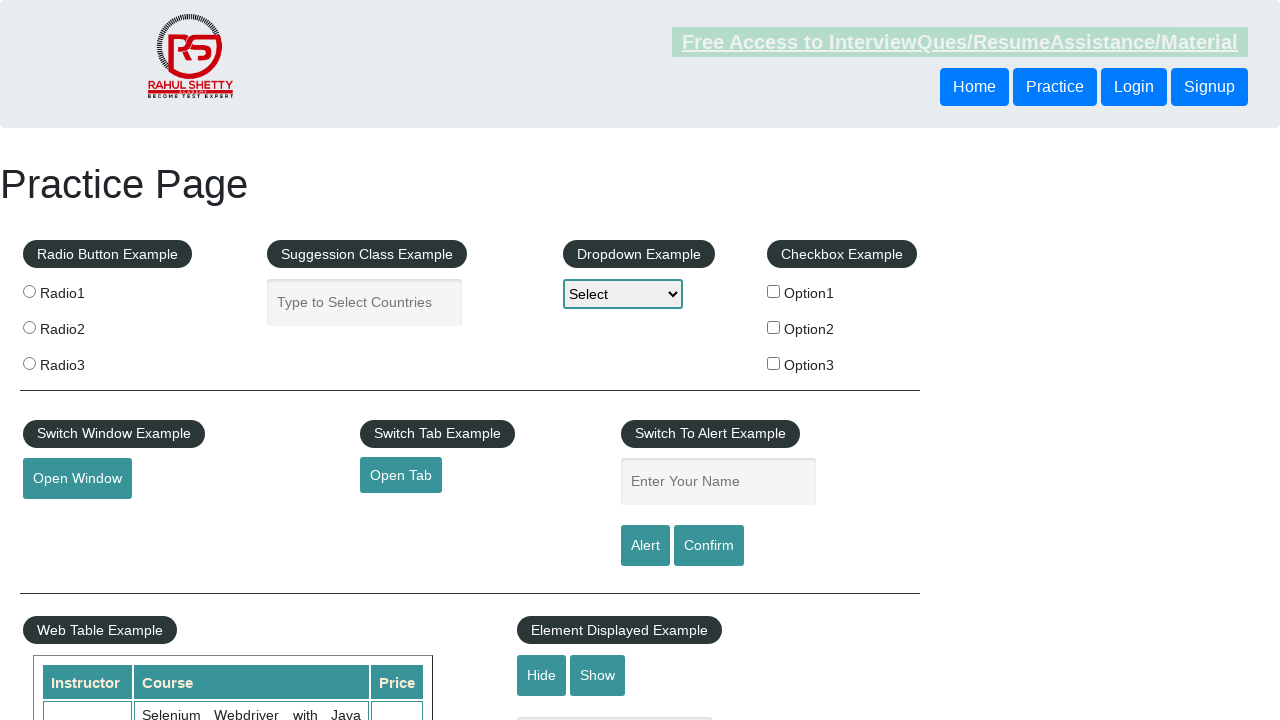

Set up dialog handler to accept alerts
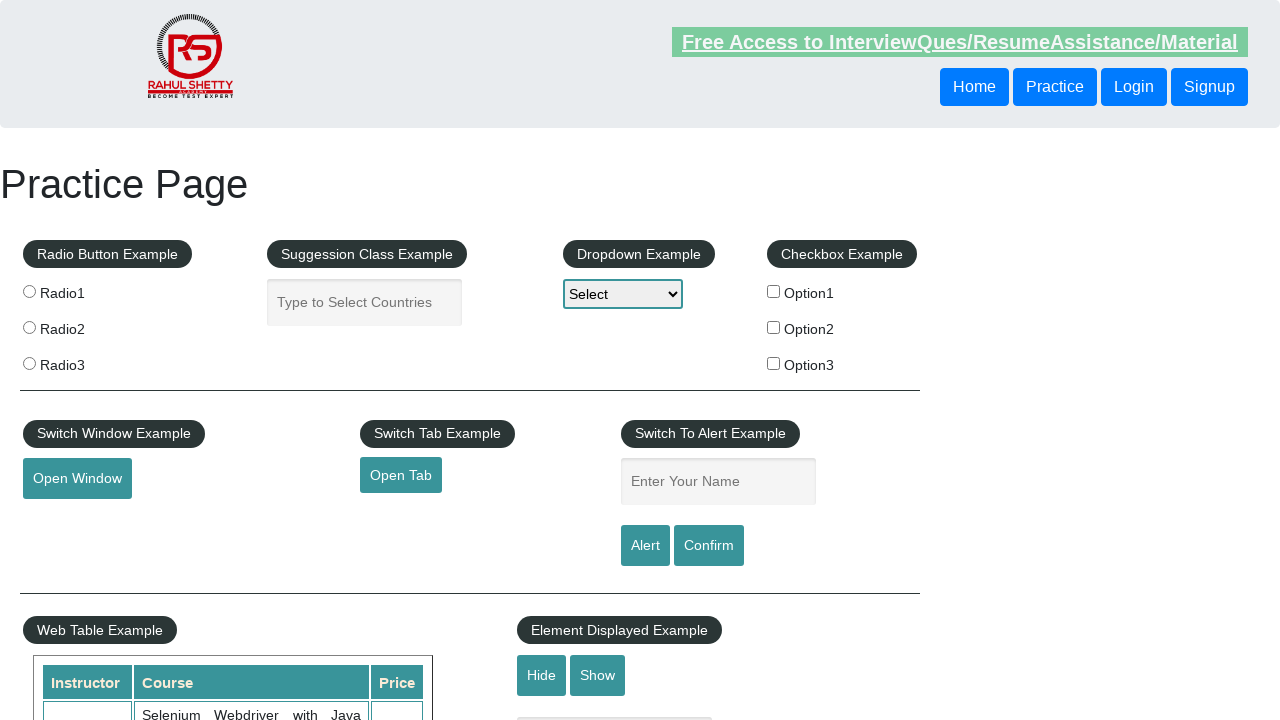

Filled name input field with 'Marcus' on input[name='enter-name']
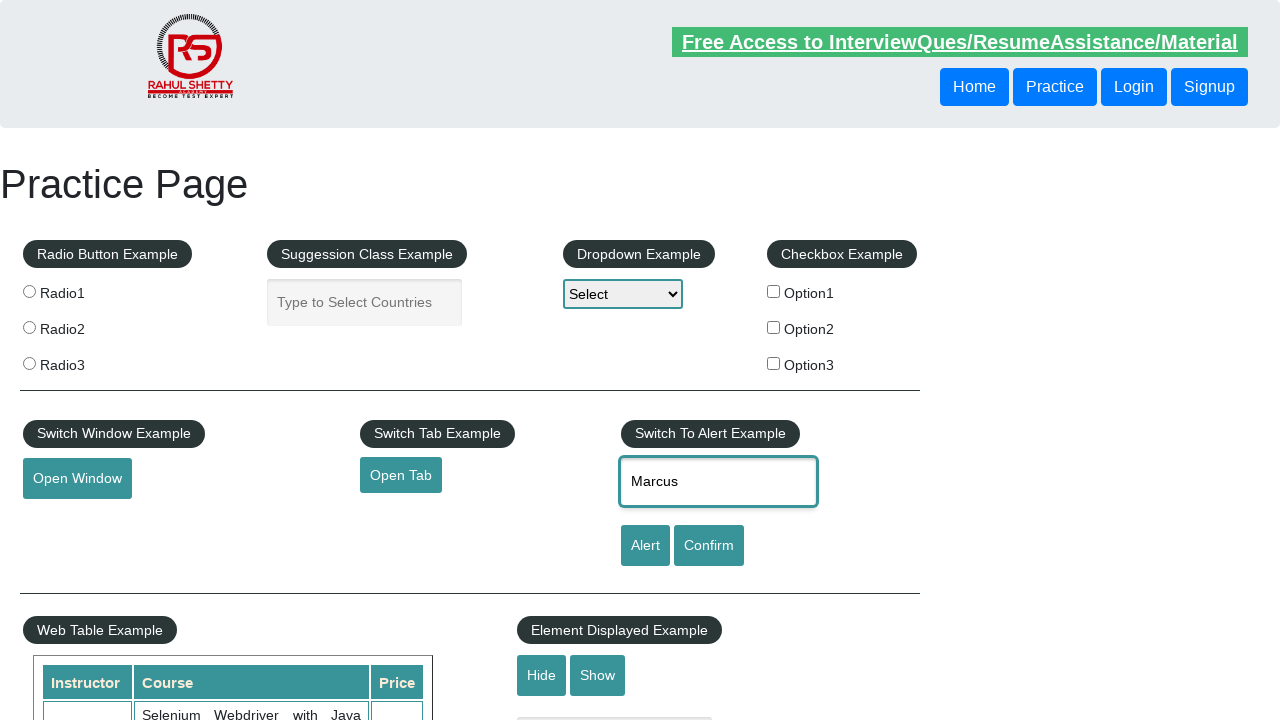

Registered dialog handler function to accept alerts and log message
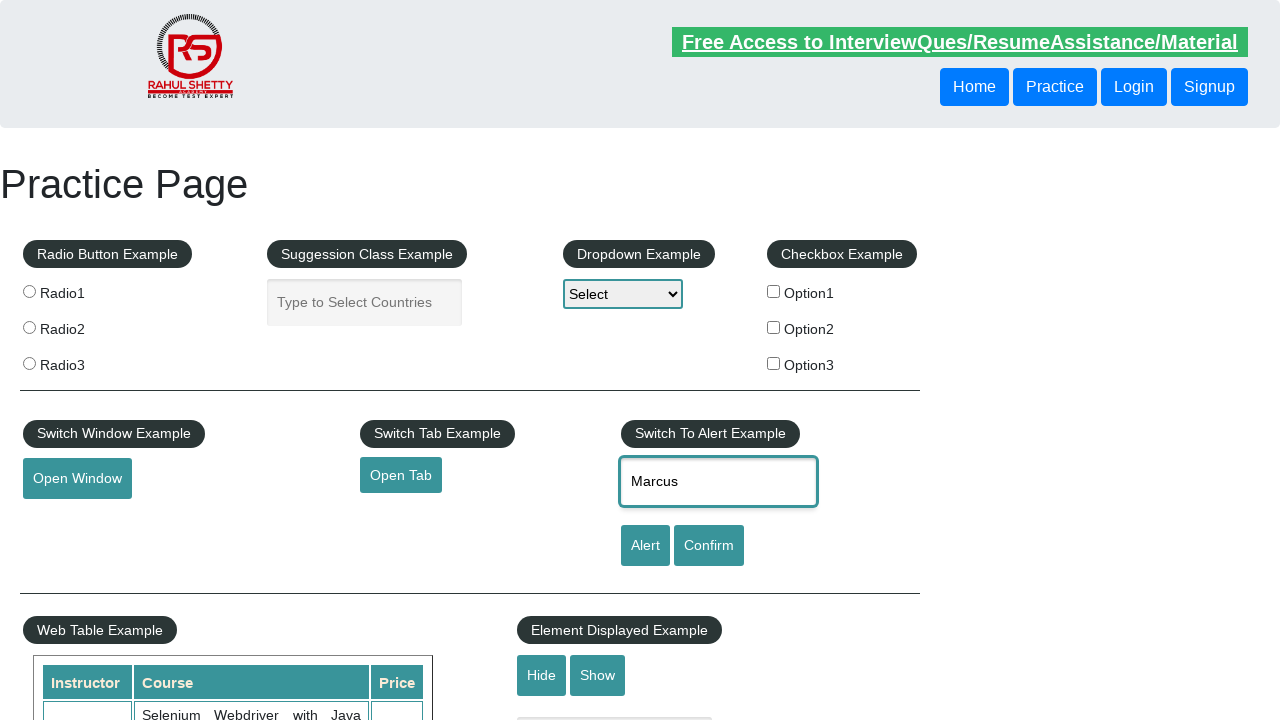

Clicked alert button to trigger JavaScript alert with Marcus name at (645, 546) on #alertbtn
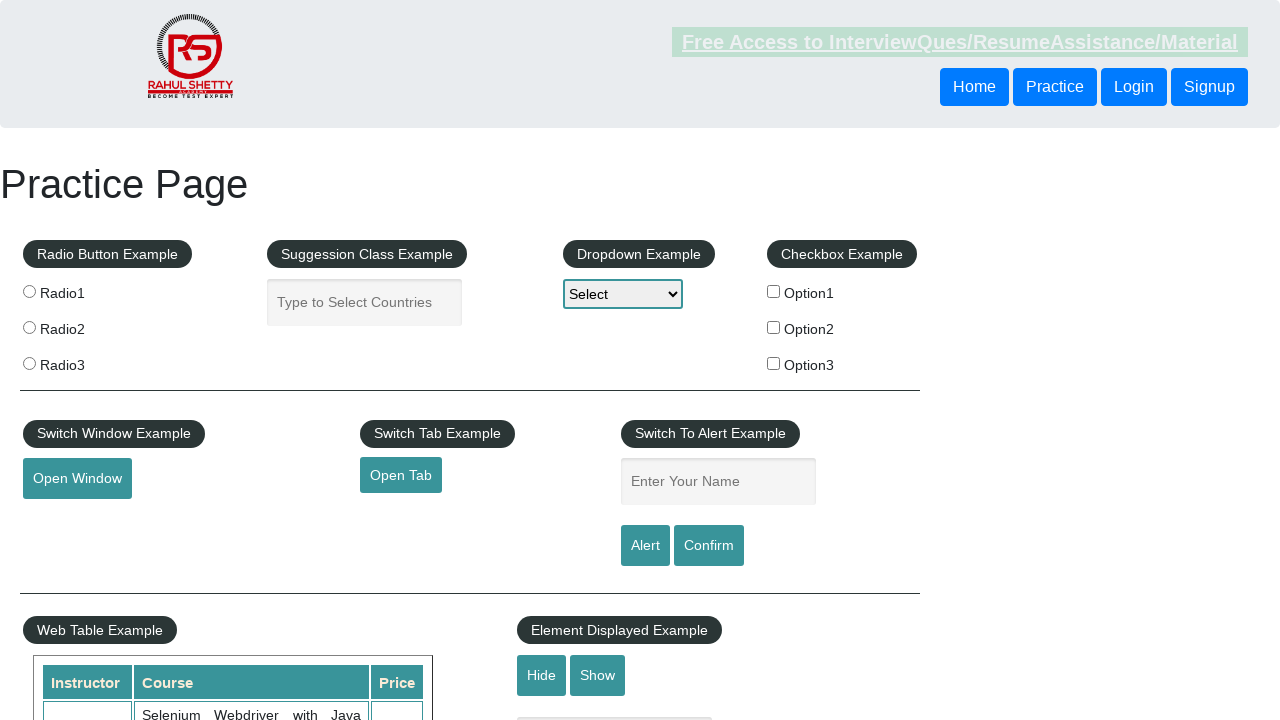

Waited for alert to be processed
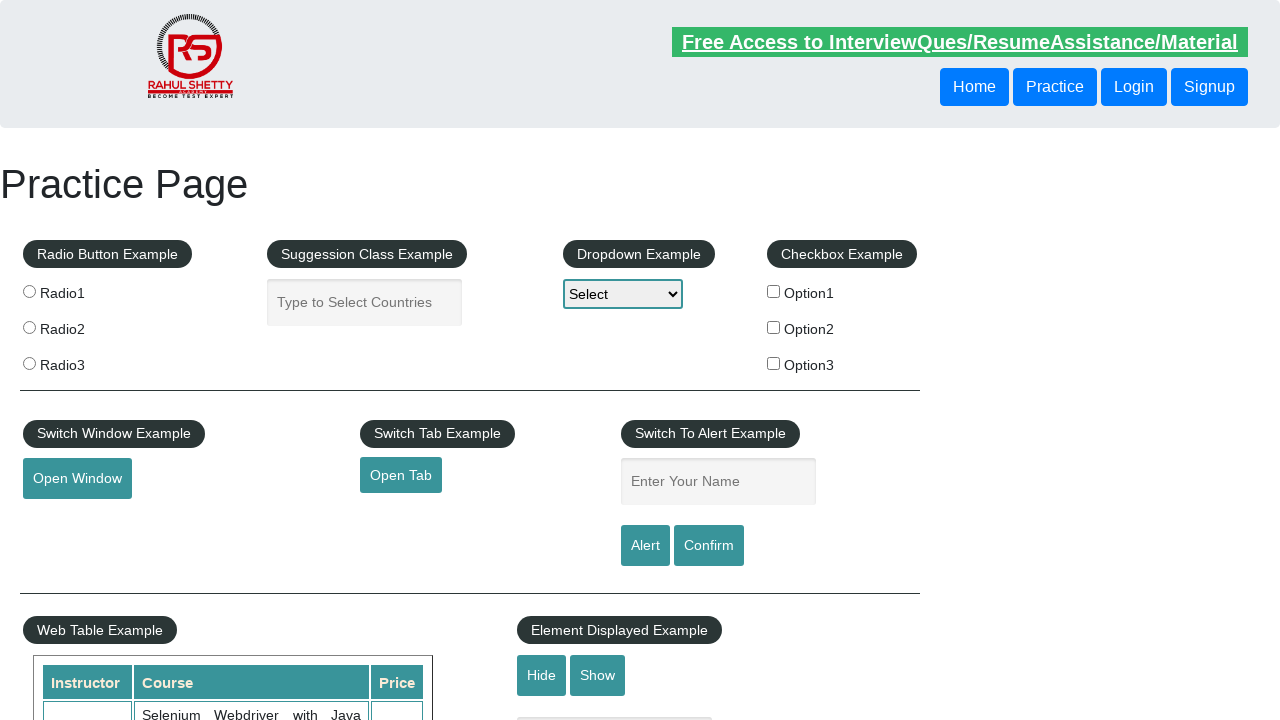

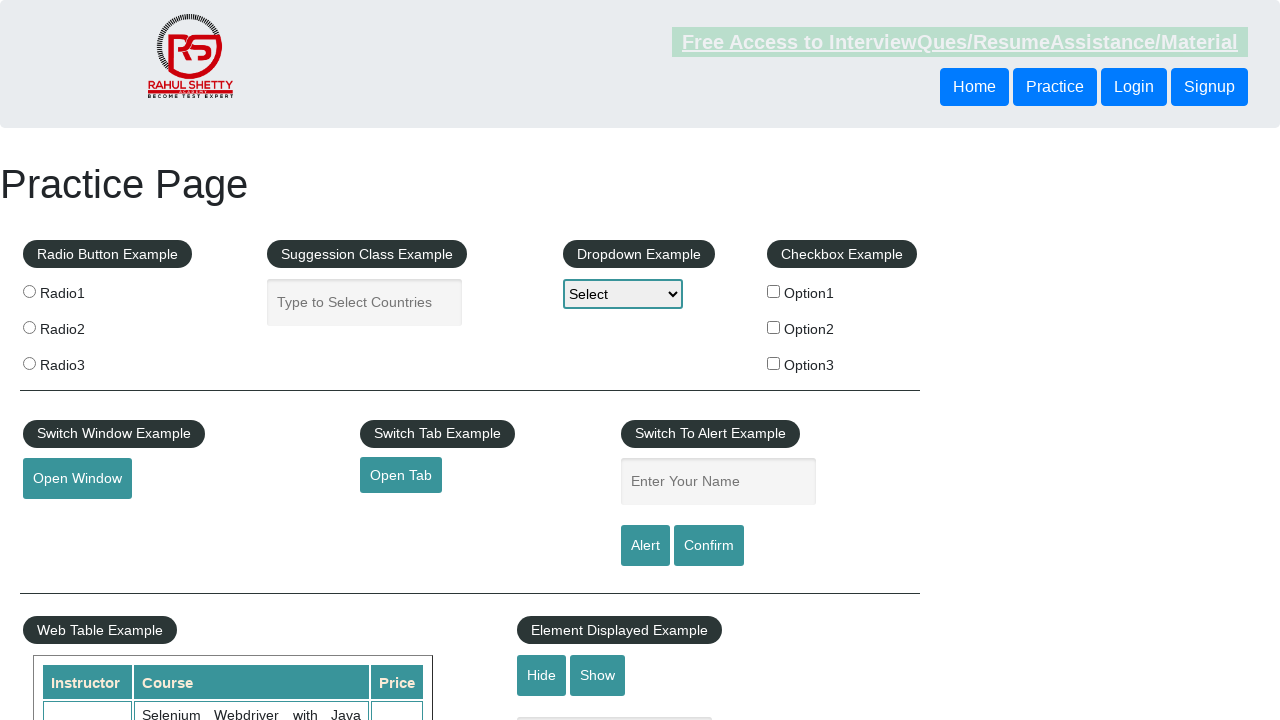